Tests that clicking on a heading element on the homepage verifies the element has a white color style attribute

Starting URL: http://propovednik.com

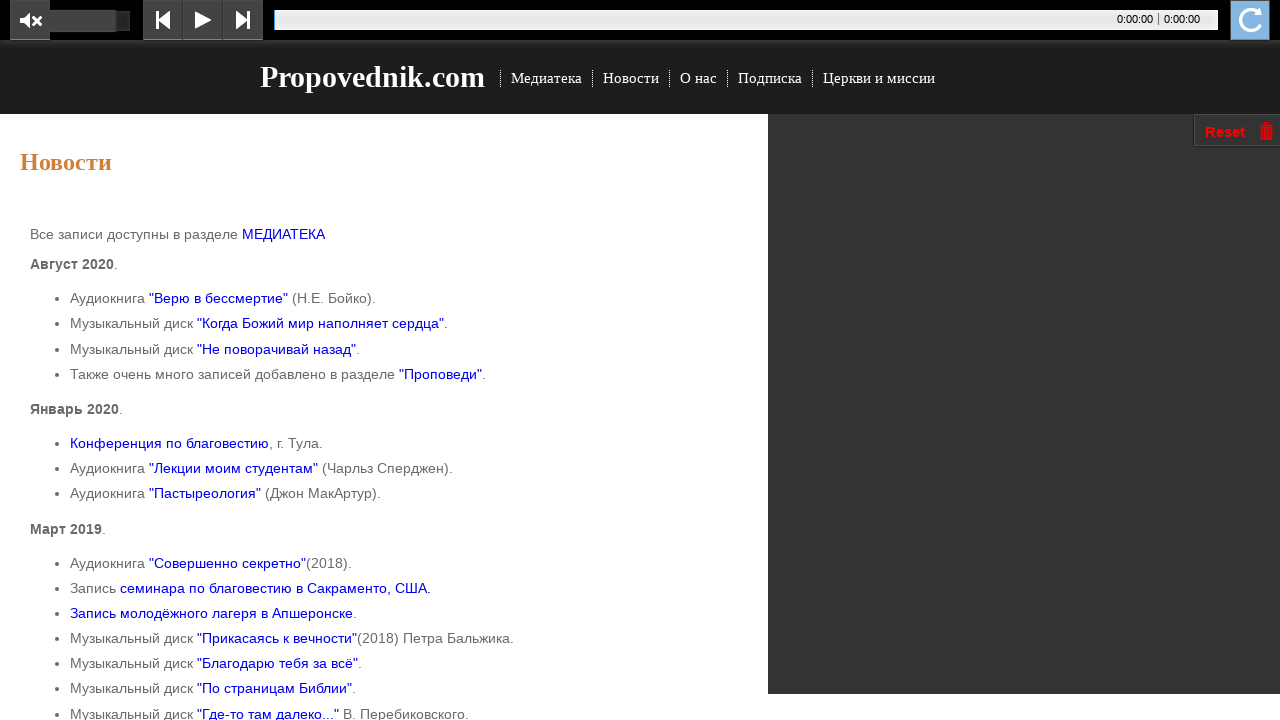

Navigated to http://propovednik.com
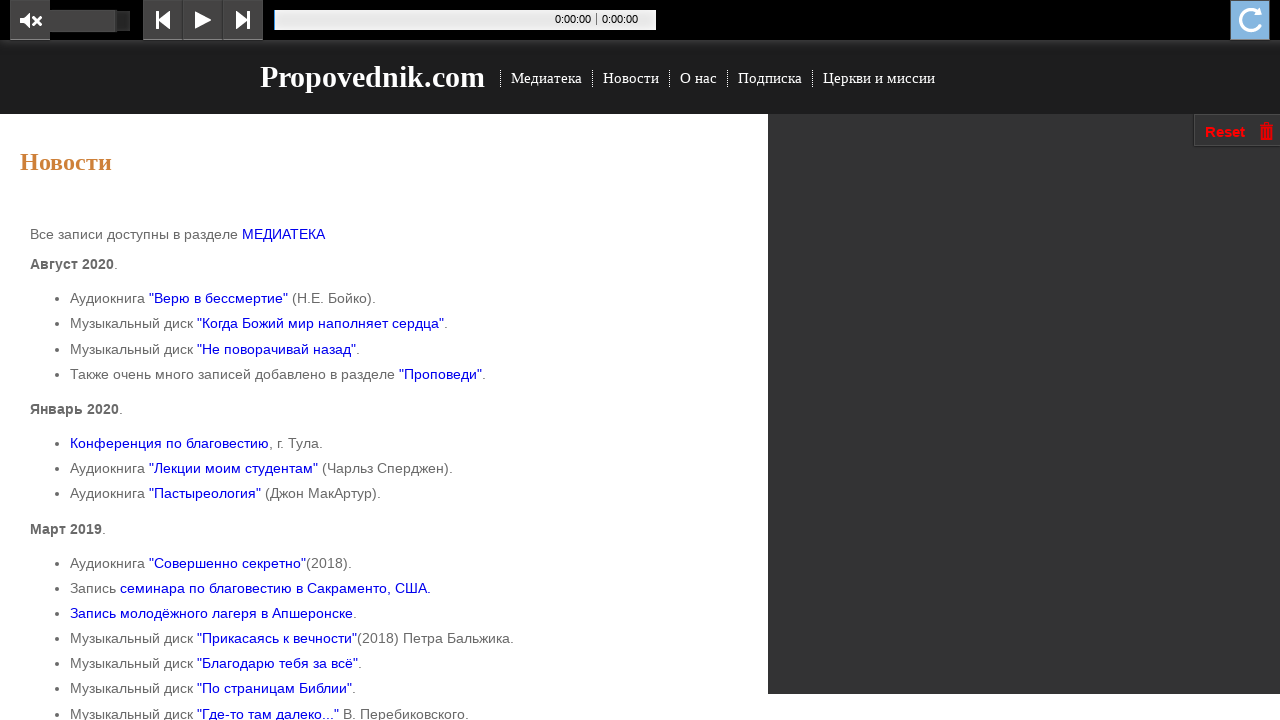

Clicked on heading element at (360, 77) on xpath=/html/body/div[4]/div[1]/div[1]/div[1]/h1
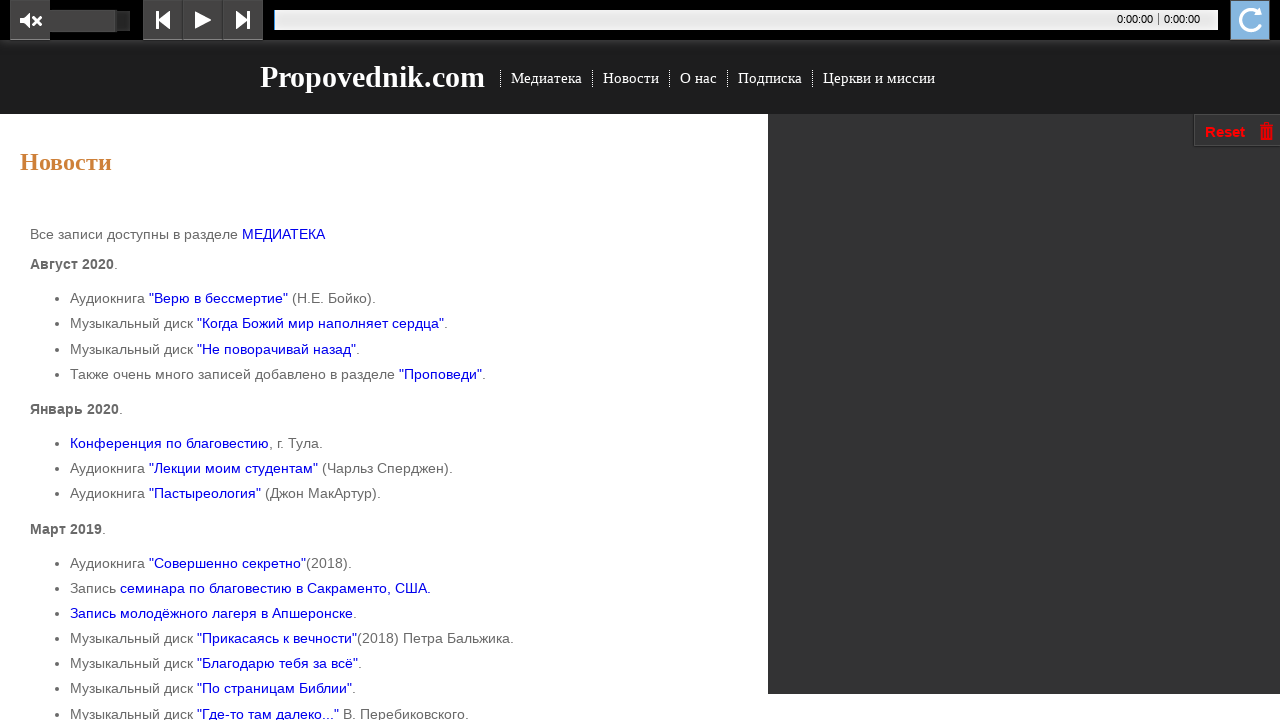

Retrieved style attribute from heading element
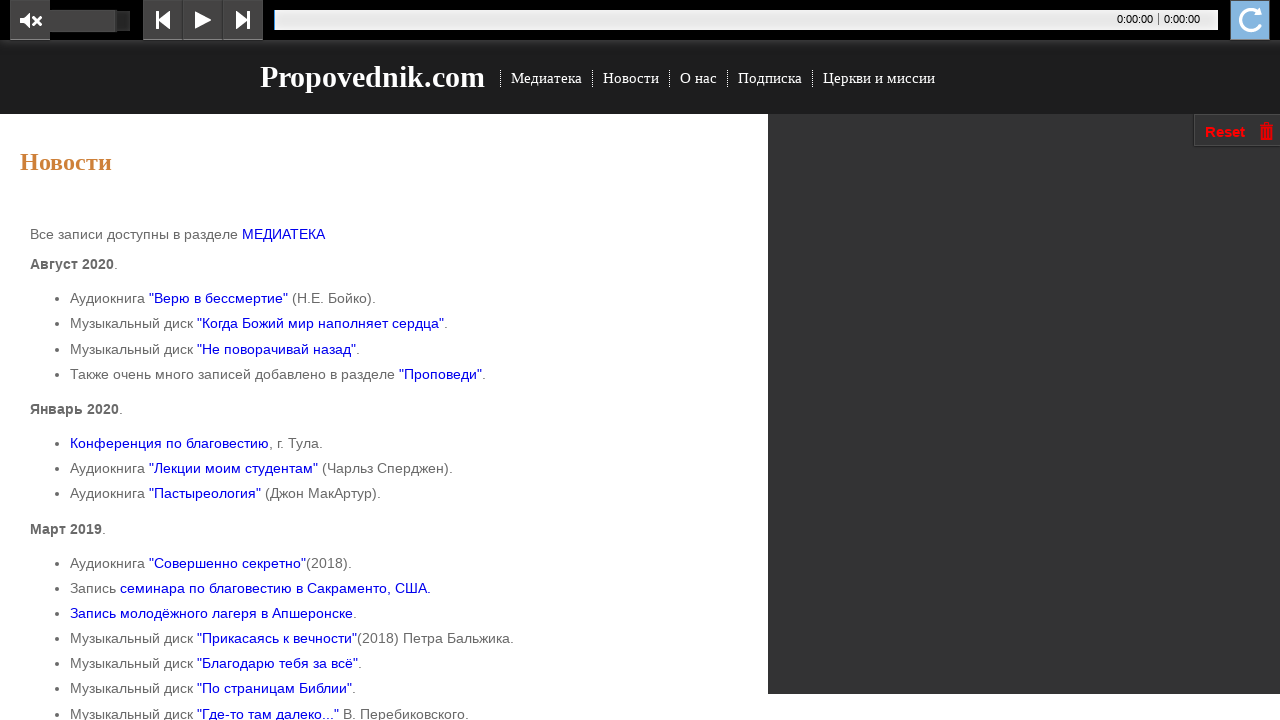

Verified heading element has white color style attribute
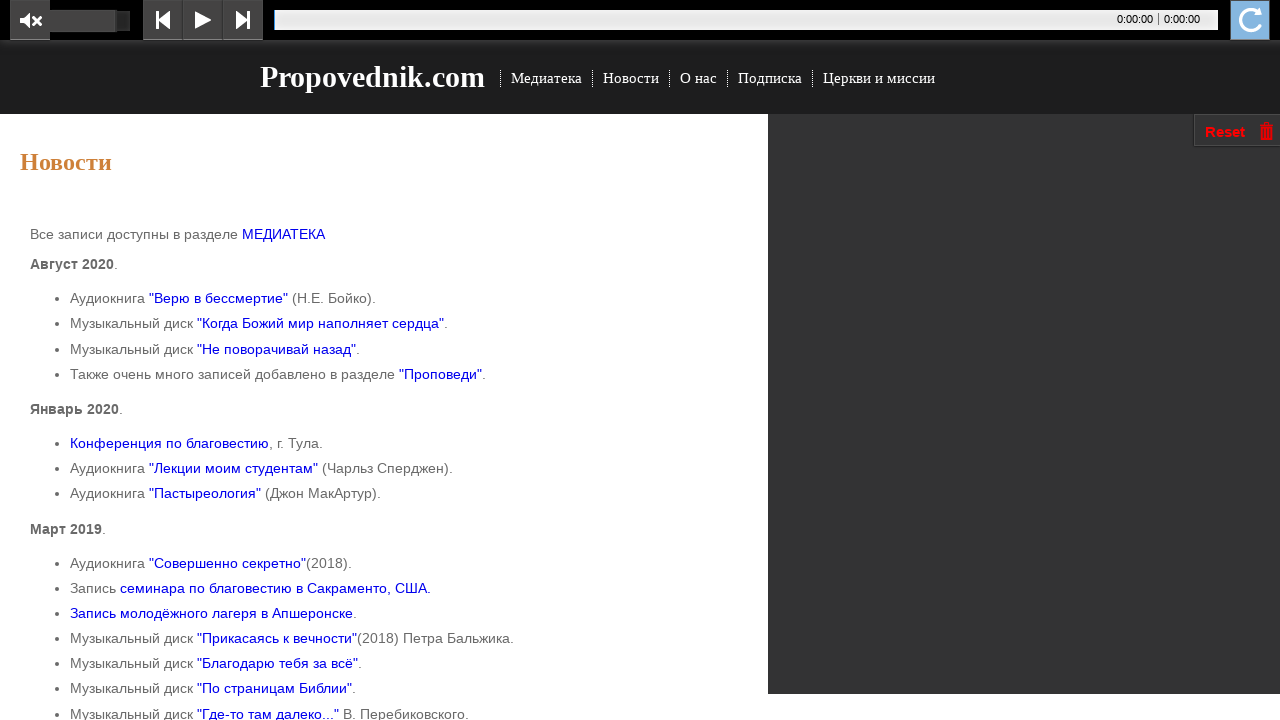

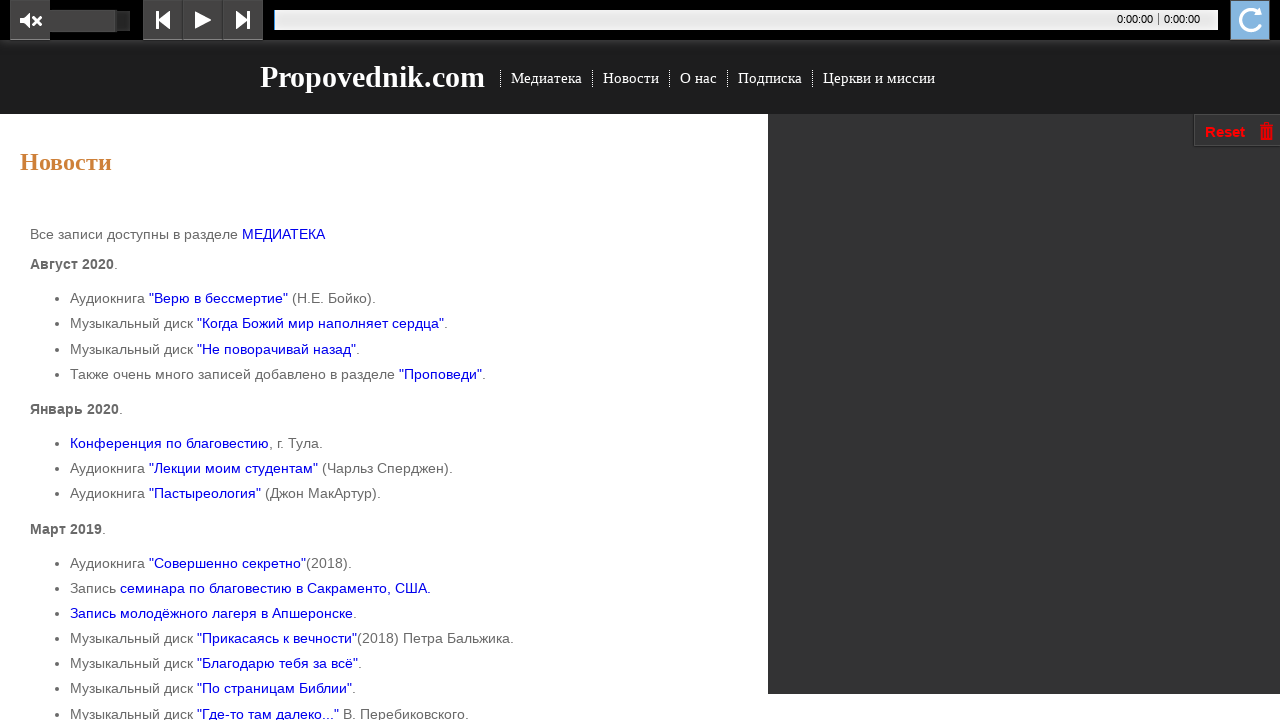